Tests drag and drop functionality by dragging an element and dropping it onto a target droppable area using the jQuery UI demo page

Starting URL: https://jqueryui.com/droppable/

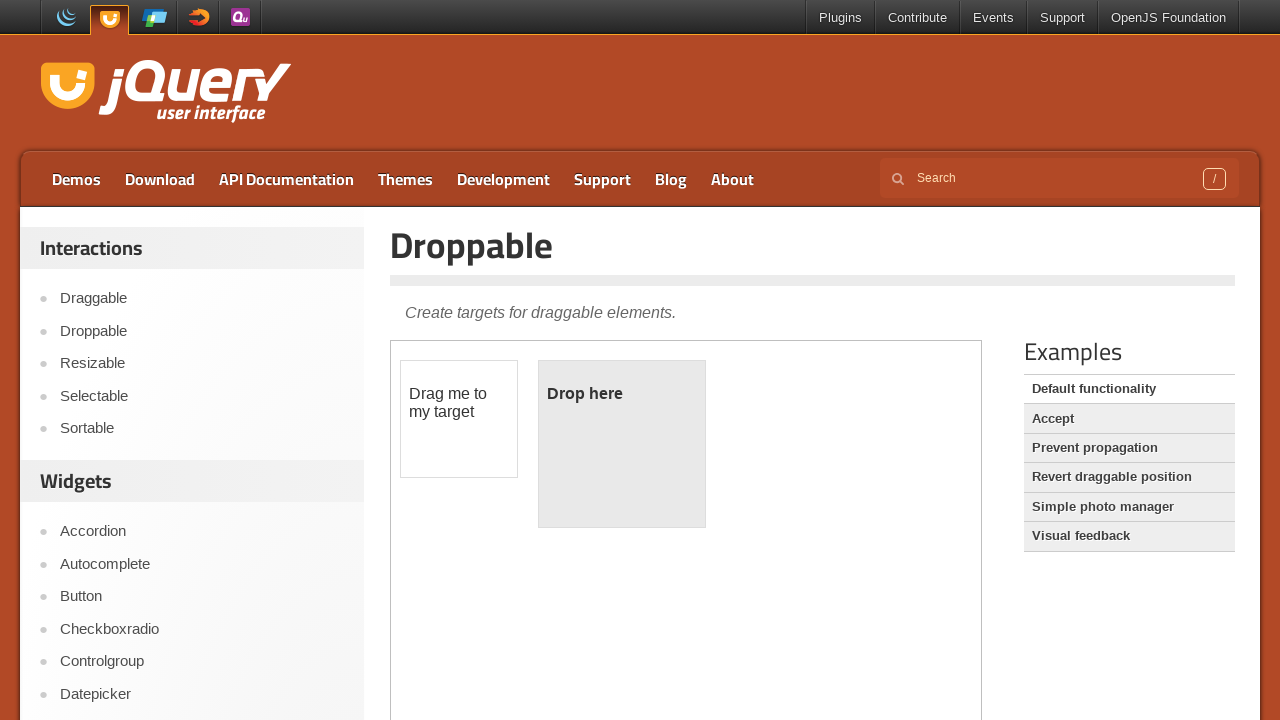

Navigated to jQuery UI droppable demo page
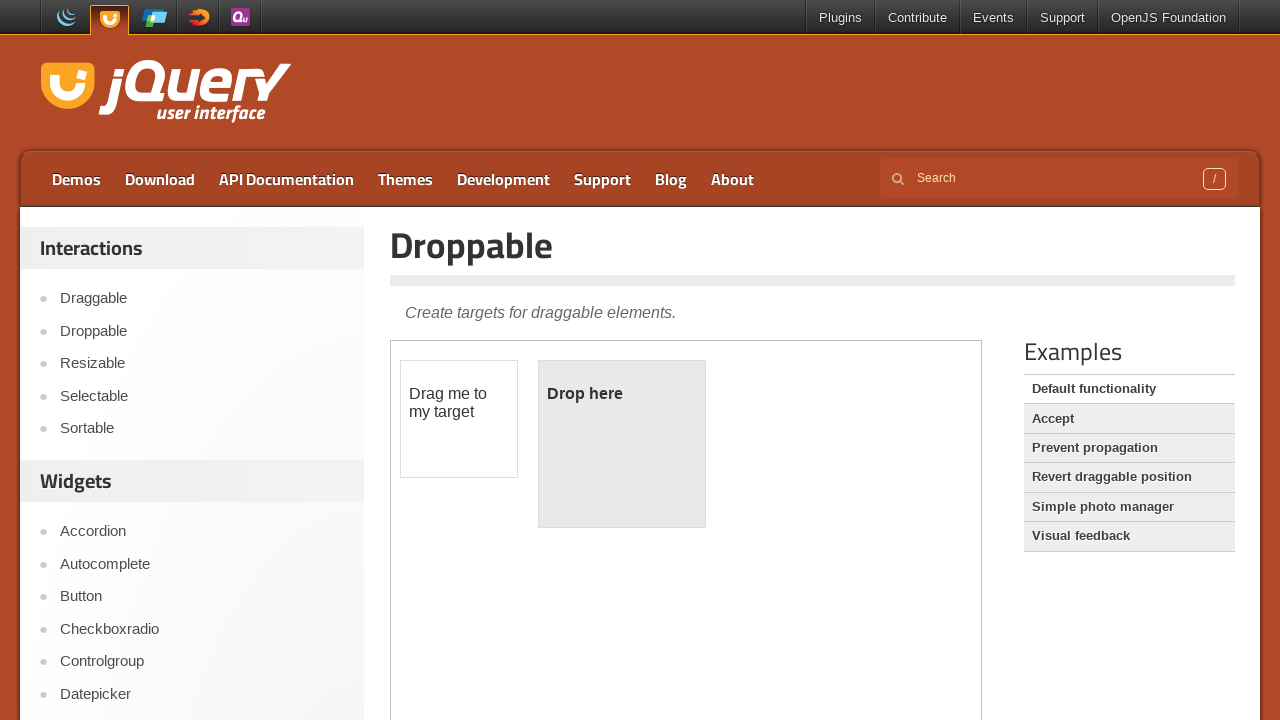

Located the iframe containing the drag and drop demo
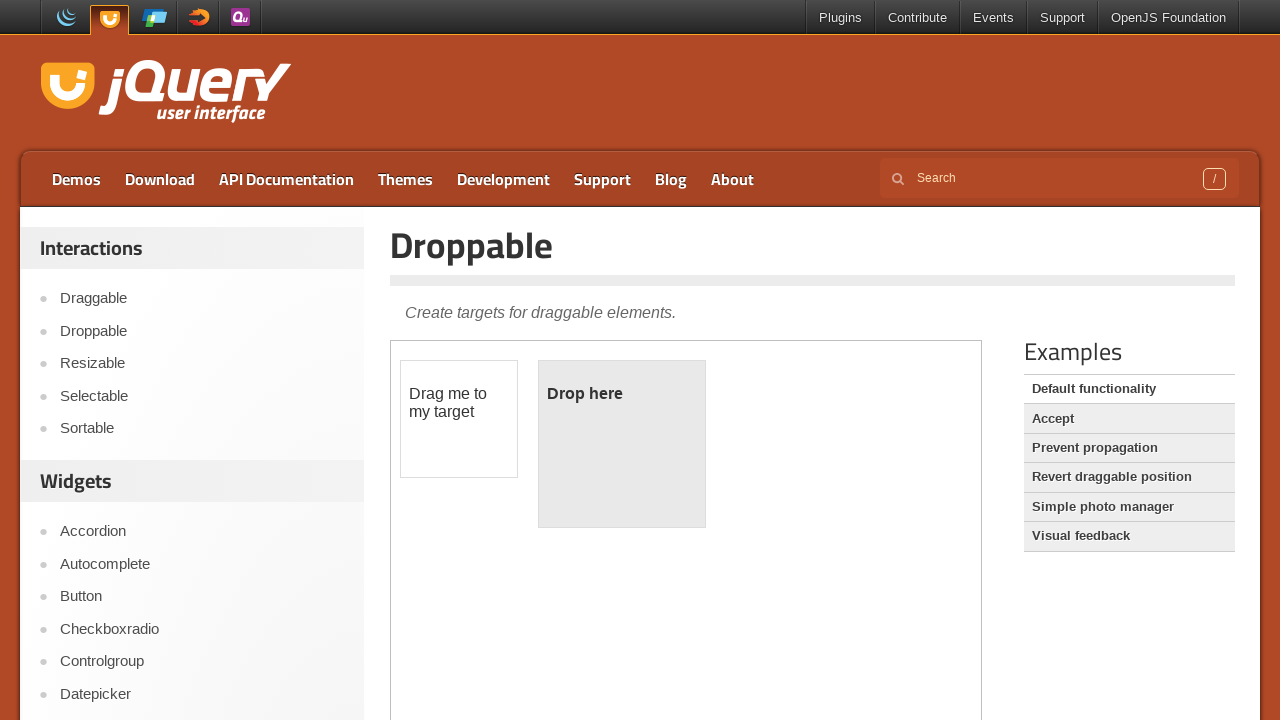

Located the draggable element with ID 'draggable'
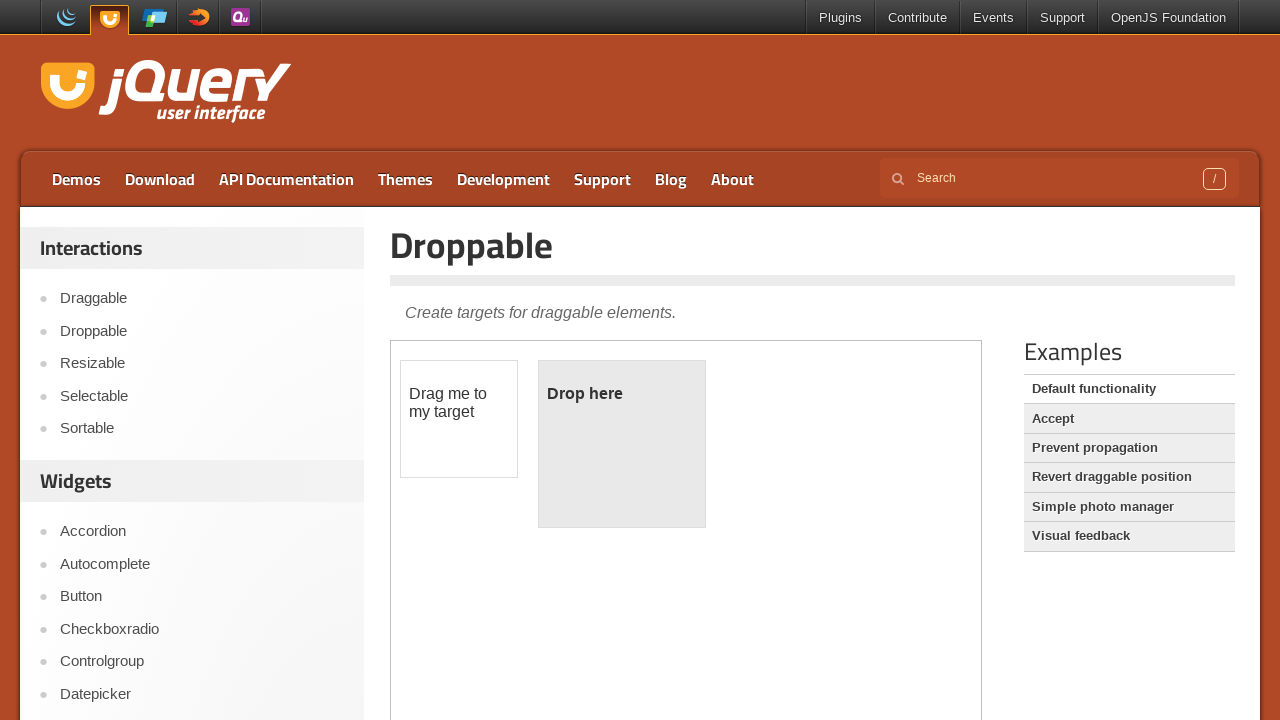

Located the droppable target area with ID 'droppable'
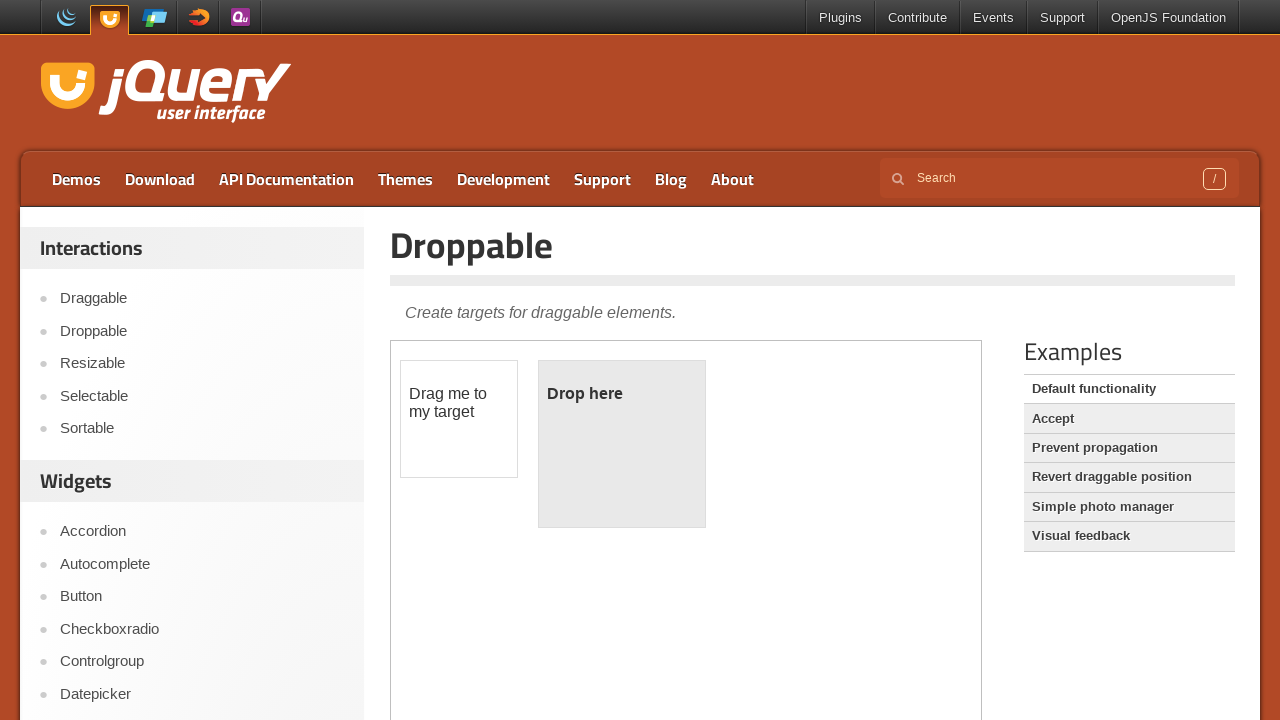

Dragged the draggable element and dropped it onto the droppable target at (622, 444)
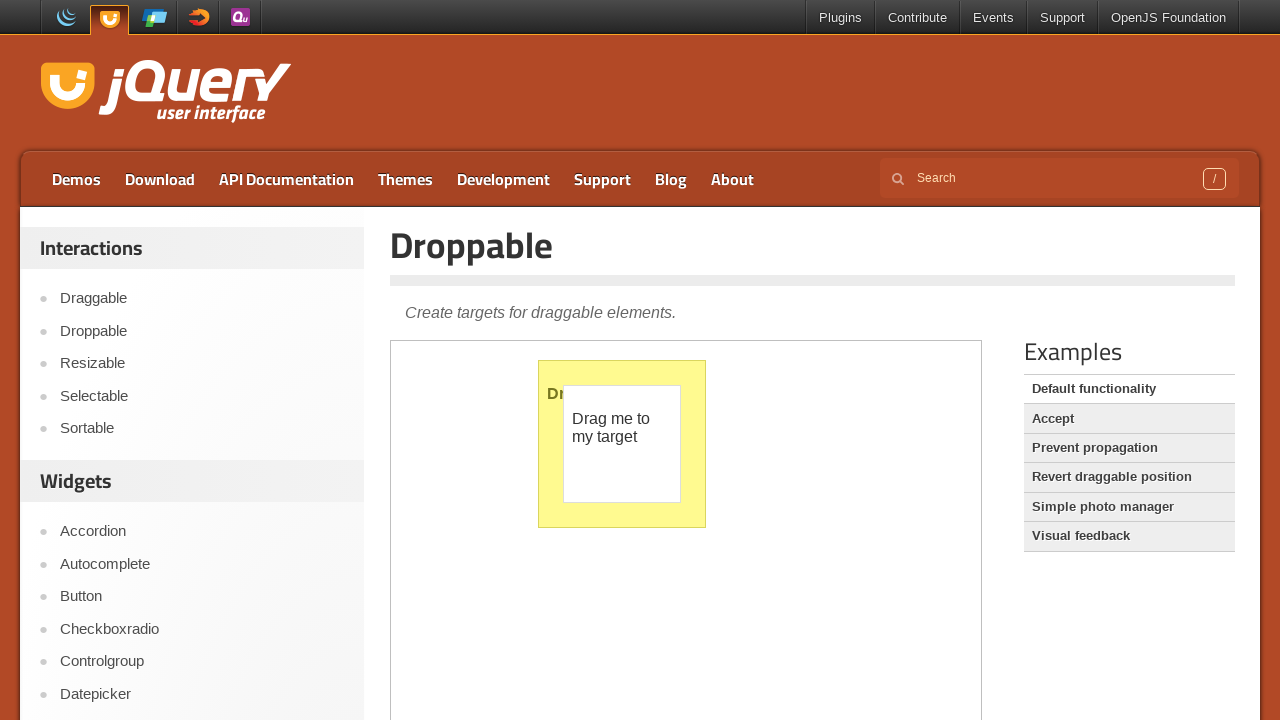

Refreshed the page after drag and drop operation
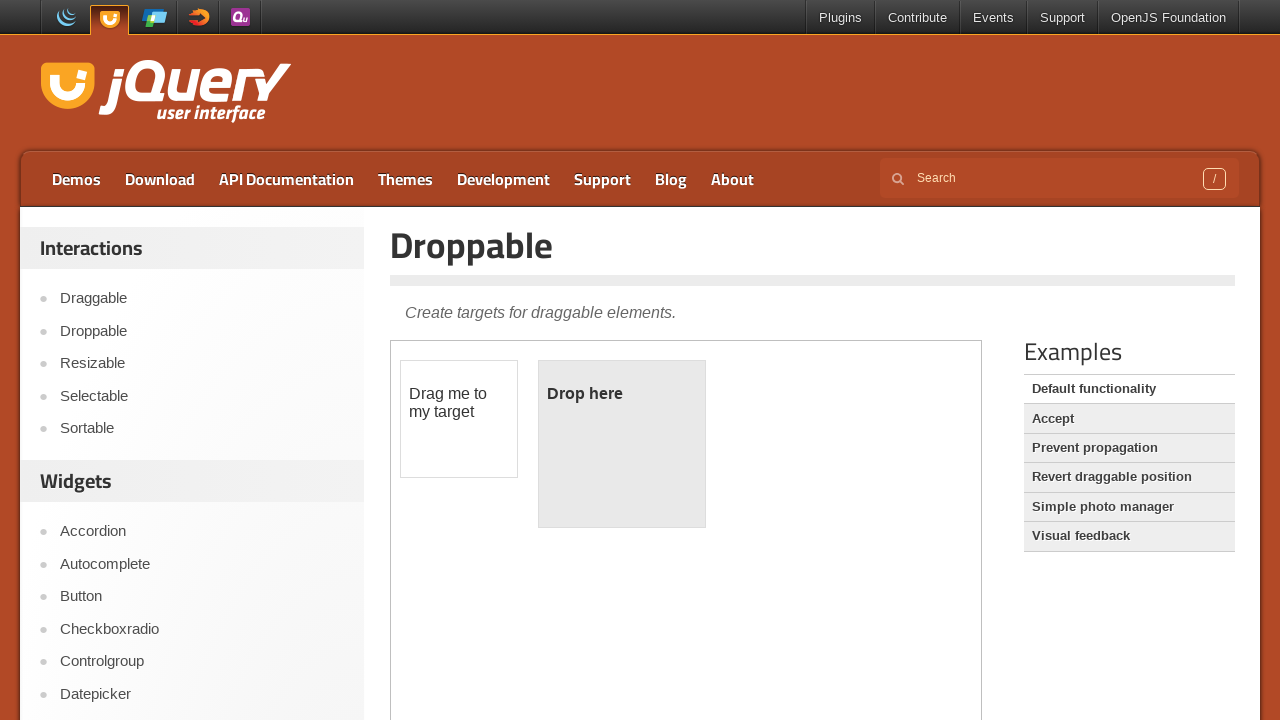

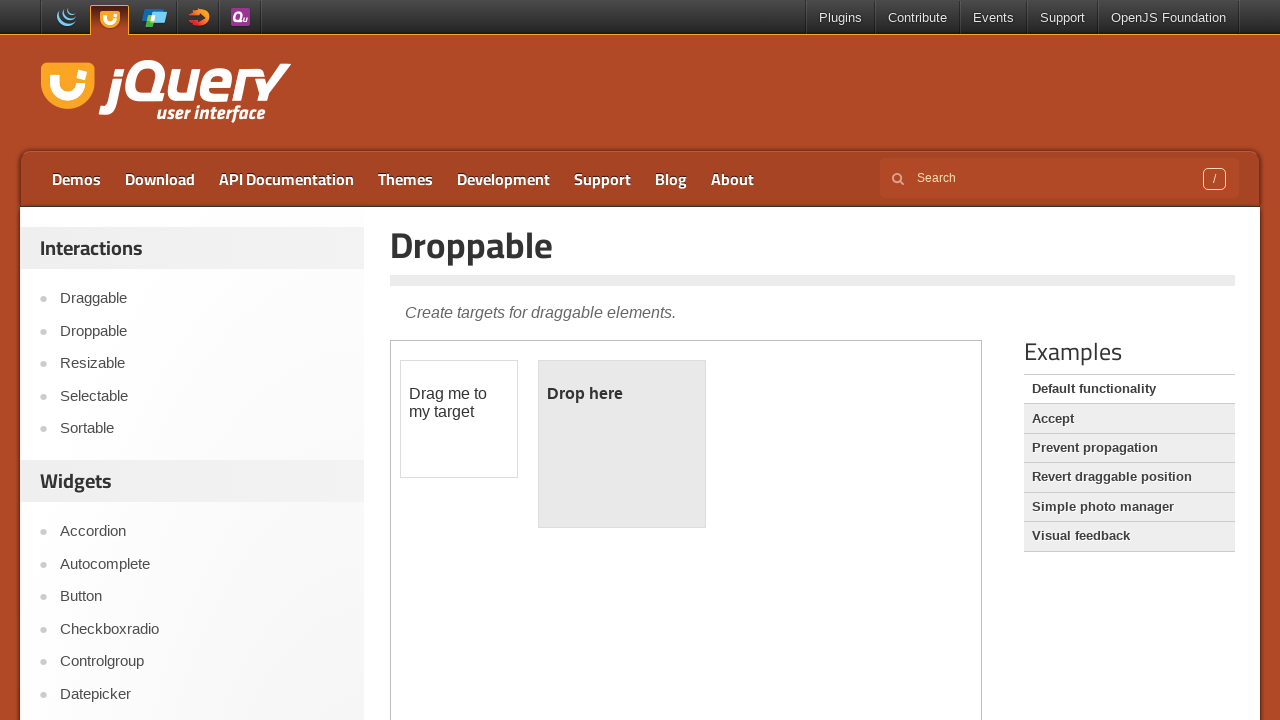